Tests dropdown selection by iterating through options to select "Option 1" and verifying the selection

Starting URL: http://the-internet.herokuapp.com/dropdown

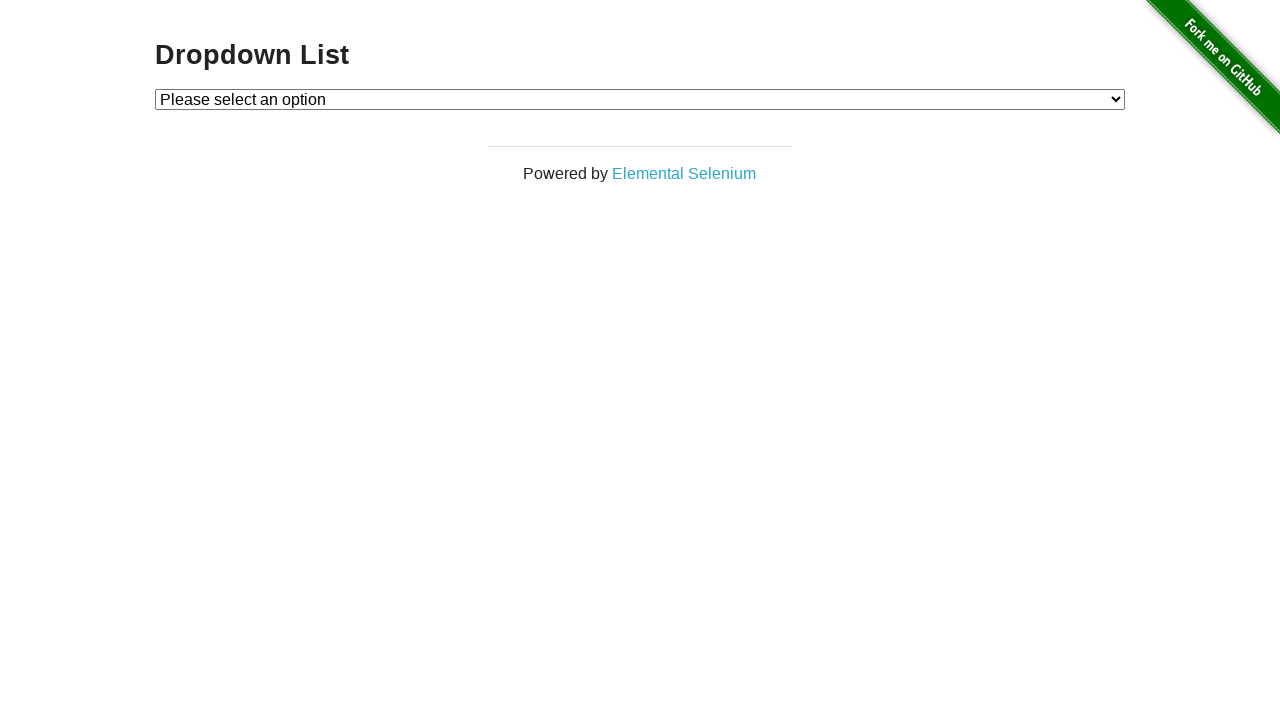

Dropdown element loaded and is present
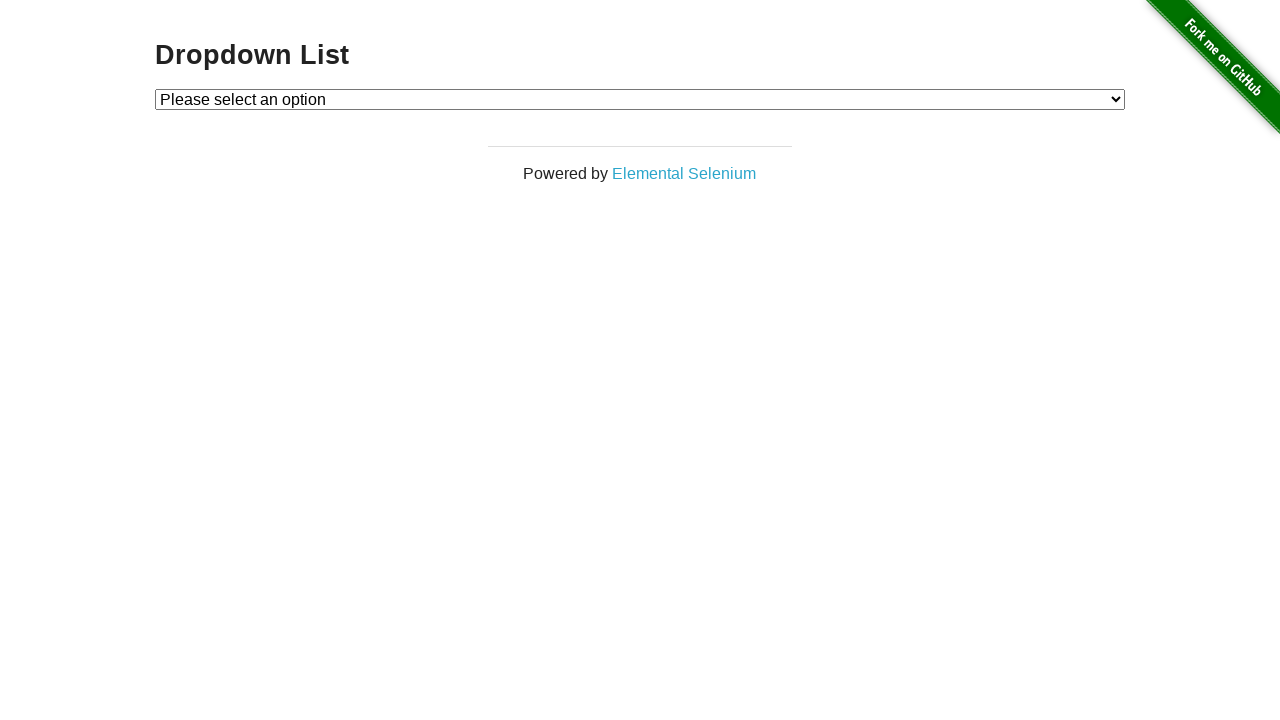

Selected 'Option 1' from dropdown on #dropdown
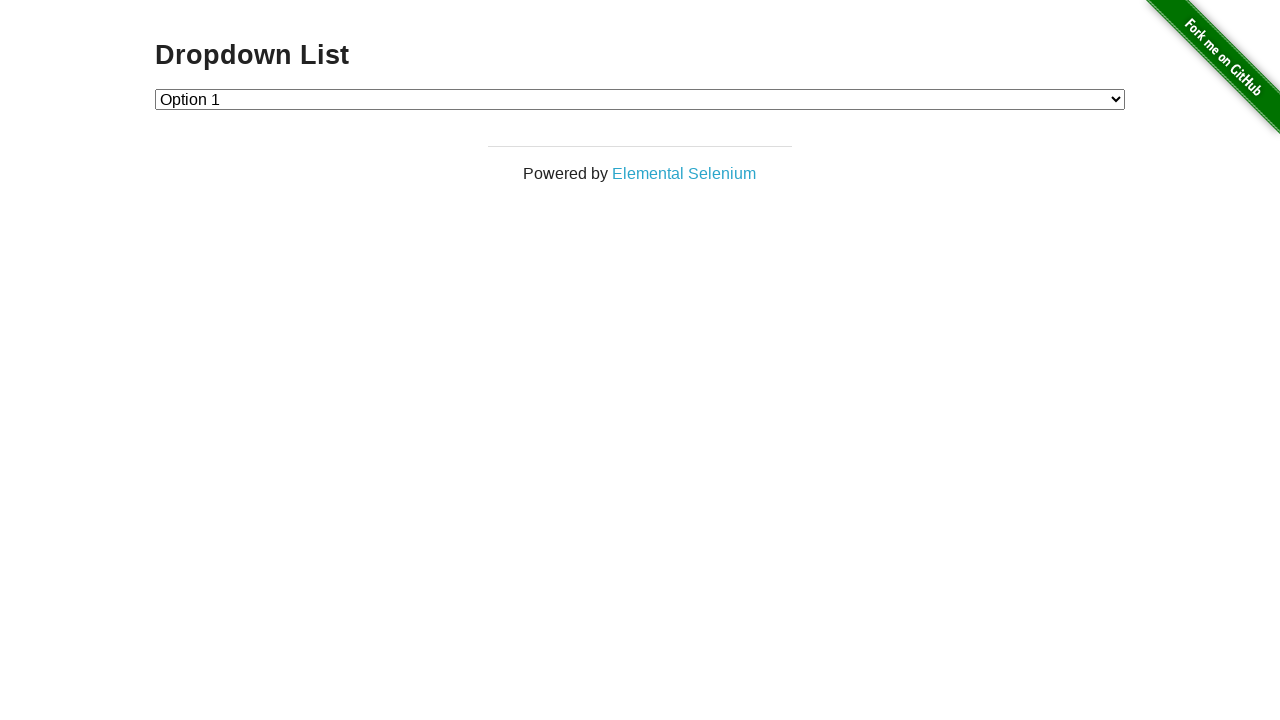

Retrieved selected dropdown value
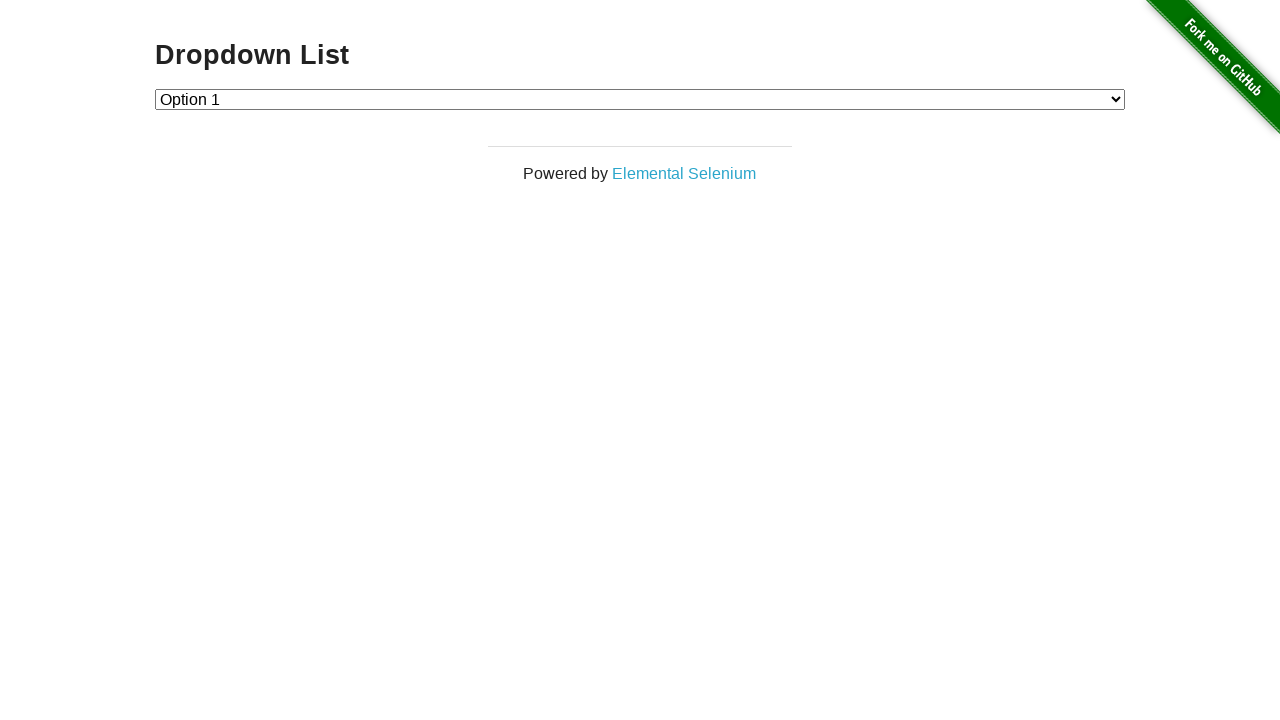

Verified that 'Option 1' is selected in dropdown
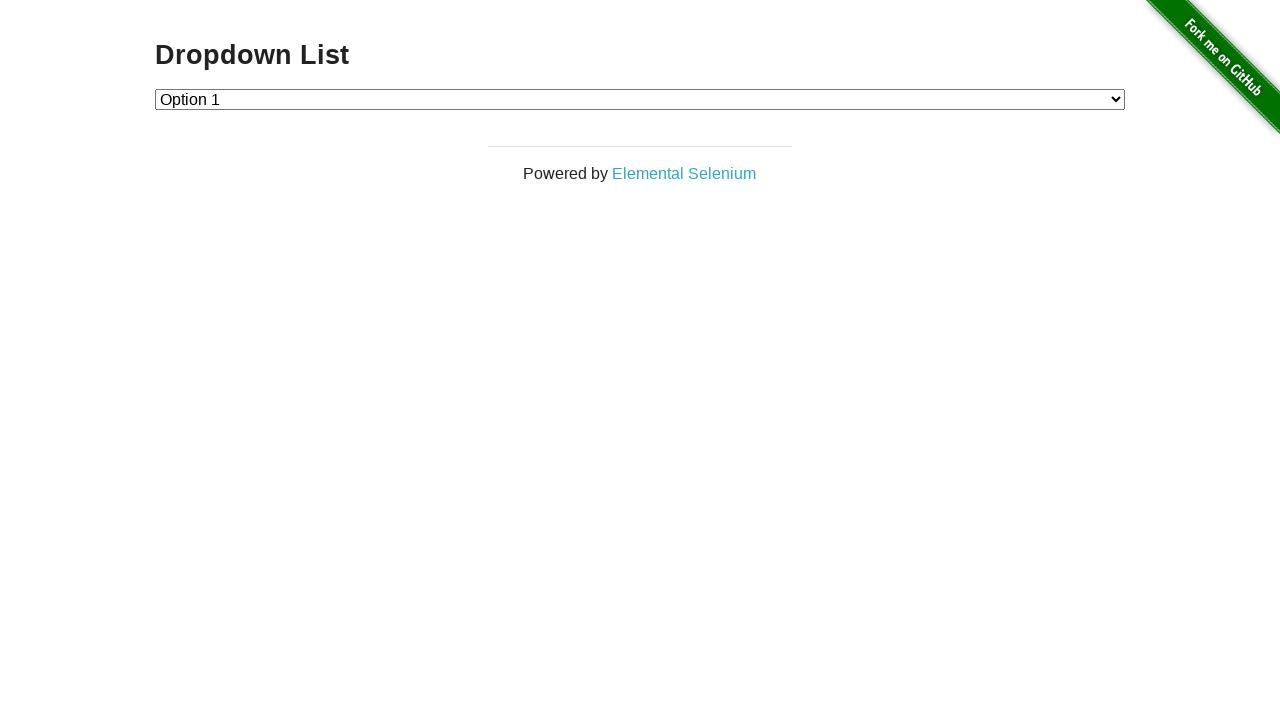

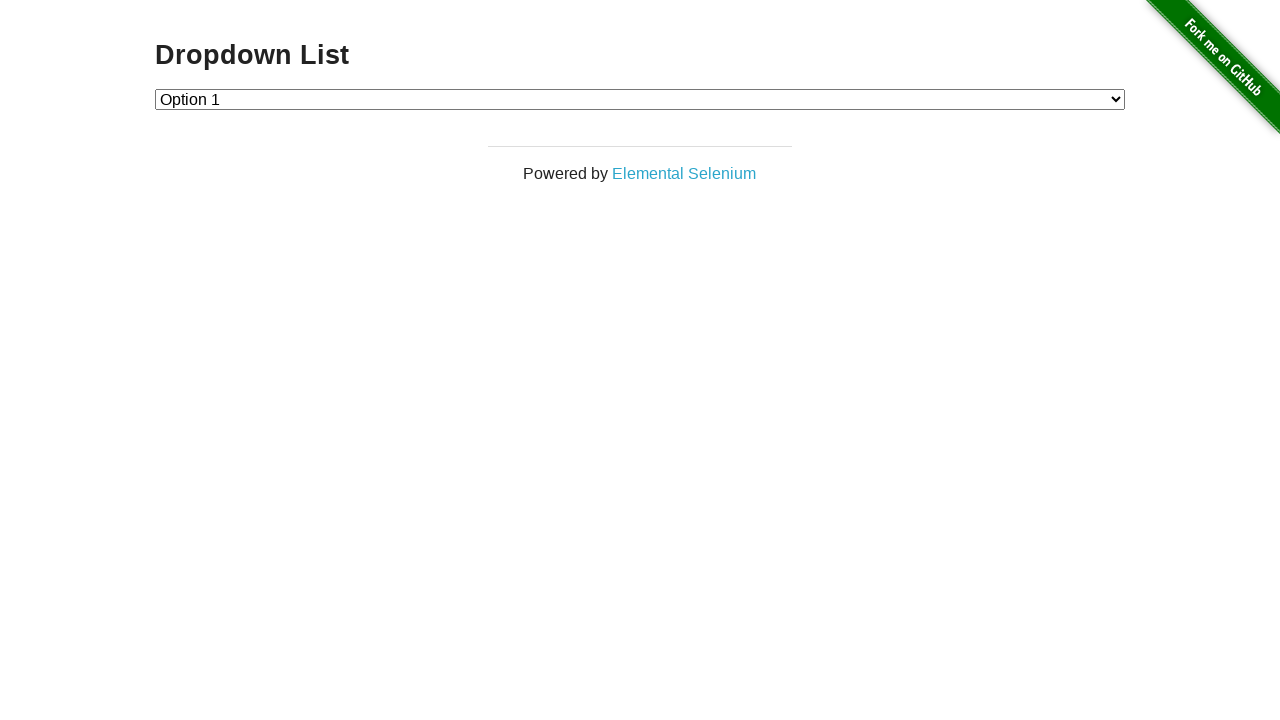